Tests YouTube search functionality by entering a search query and submitting with the Enter key

Starting URL: https://www.youtube.com

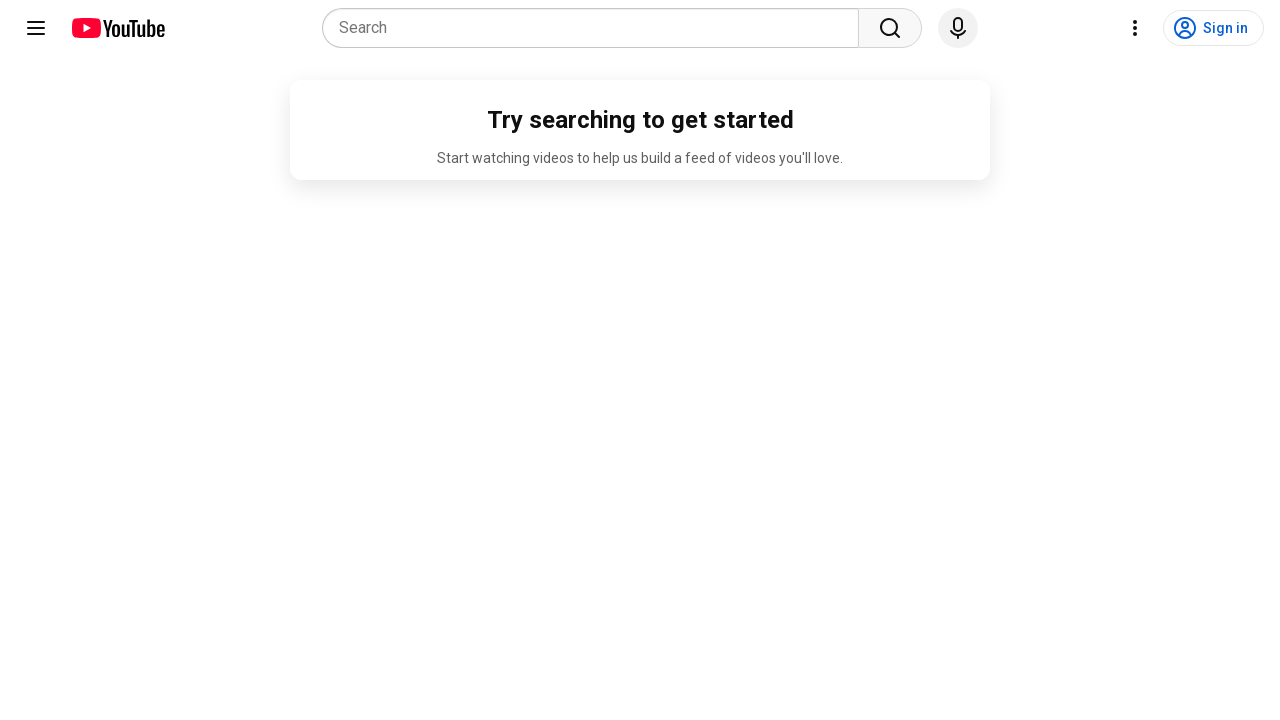

Filled YouTube search box with 'curso python' on input[name='search_query']
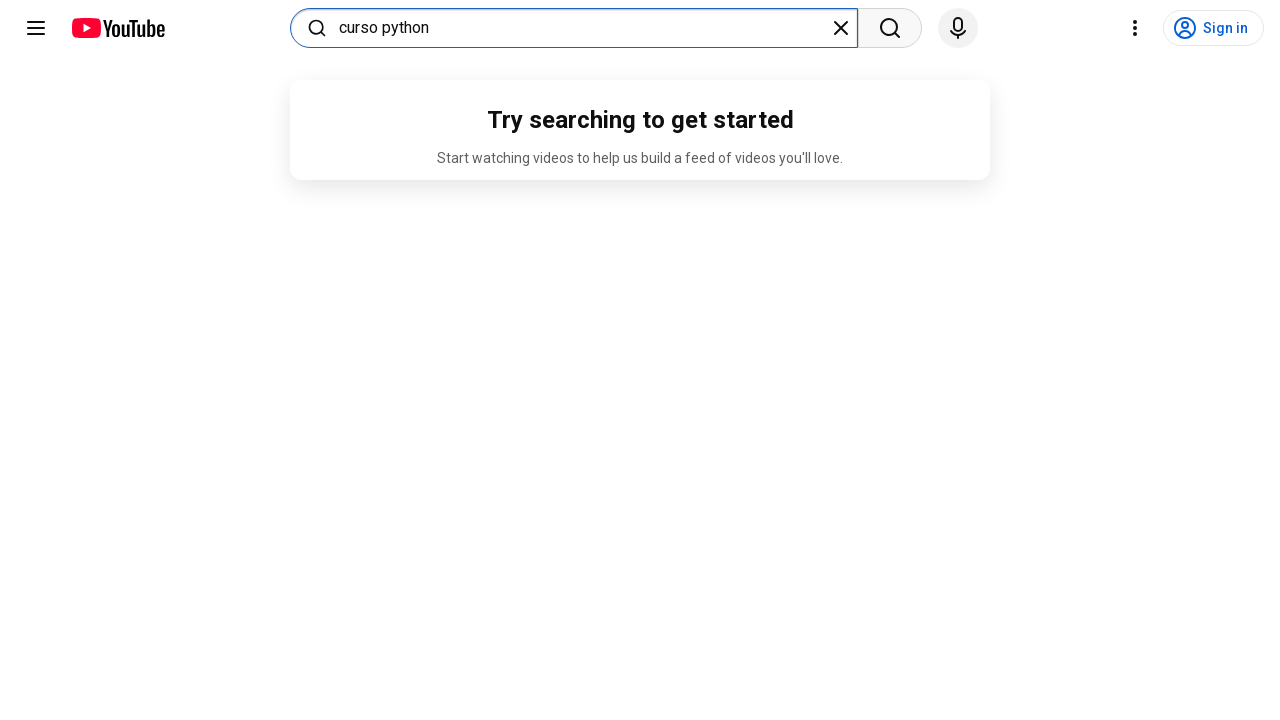

Pressed Enter to submit search query on input[name='search_query']
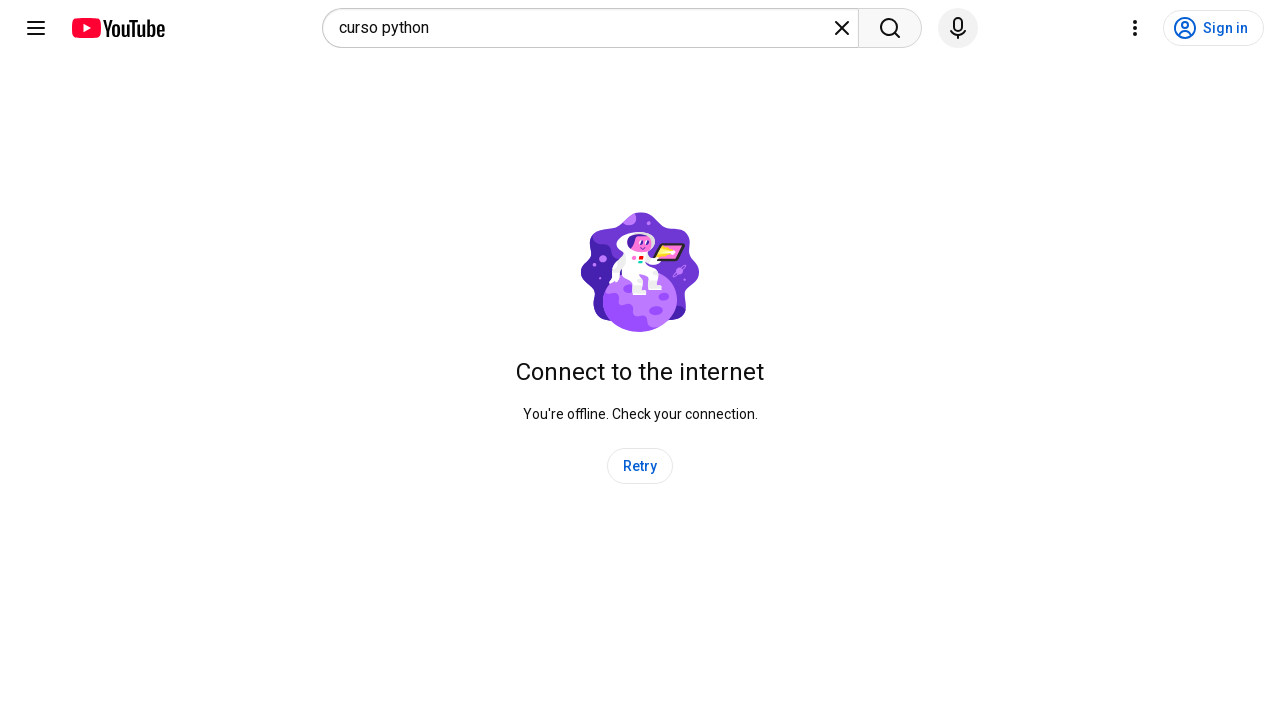

Search results page loaded with networkidle state
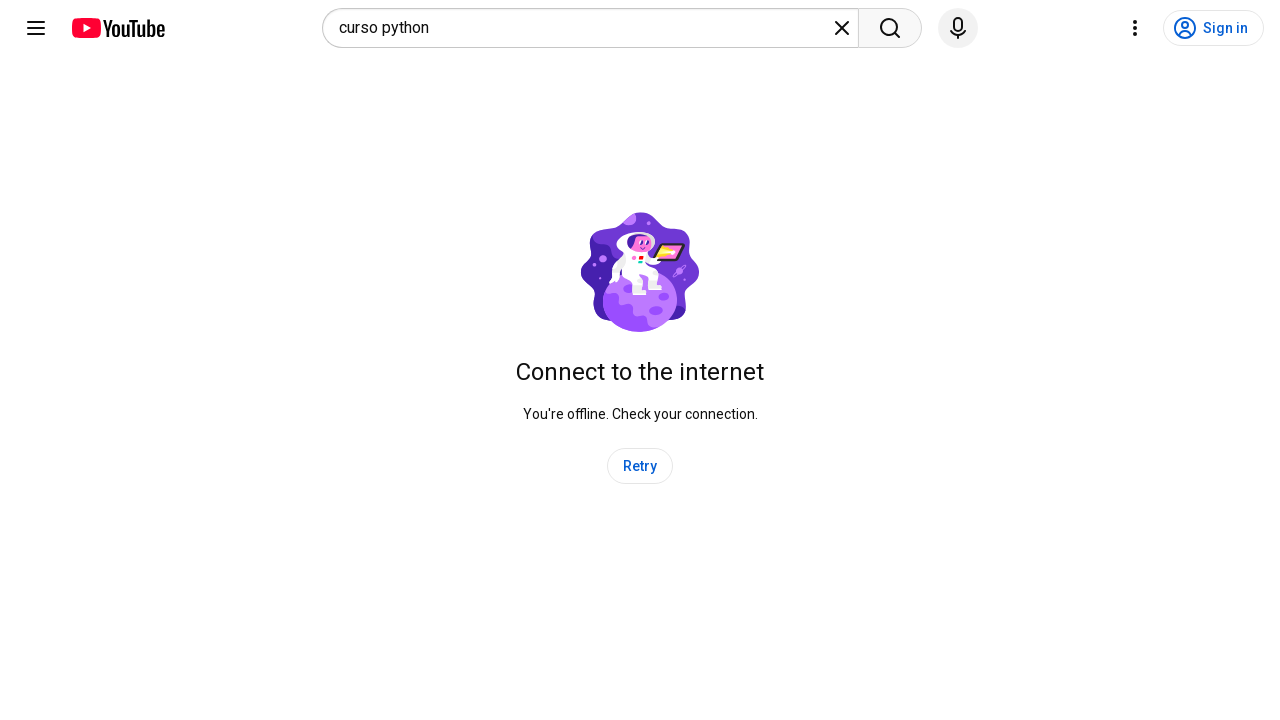

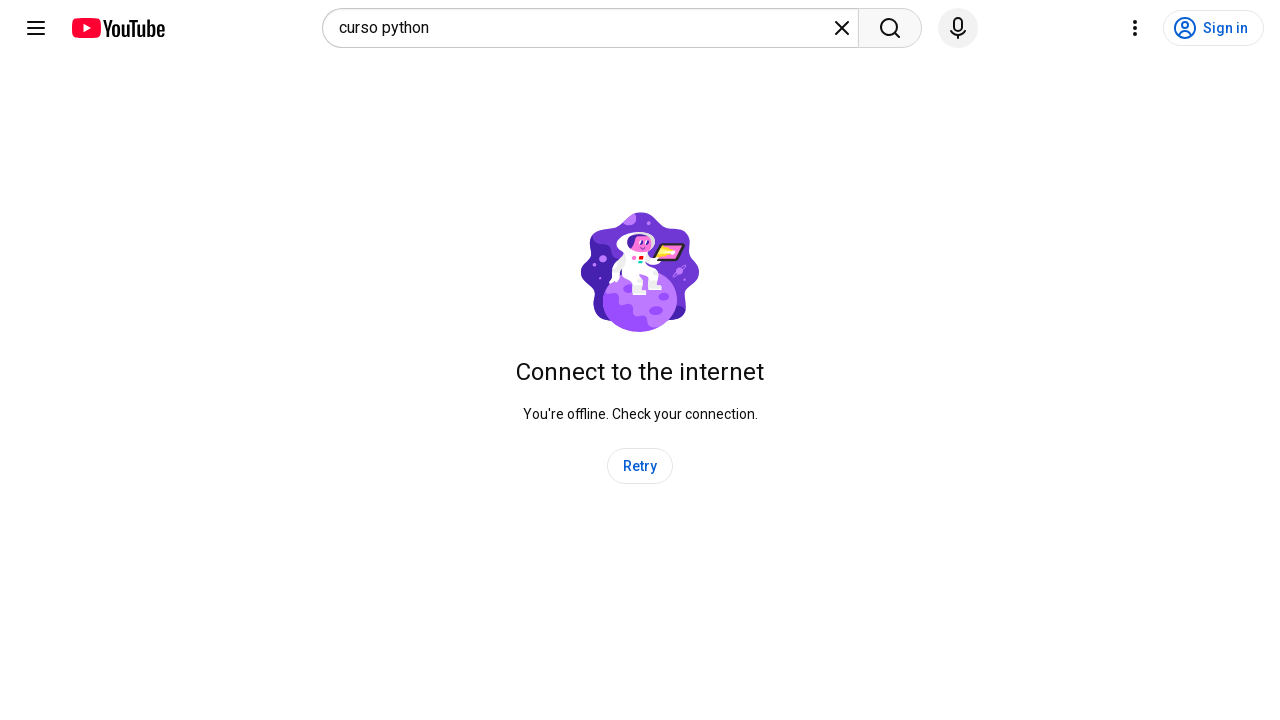